Tests Python.org search functionality by searching for "pycon" and verifying results are returned

Starting URL: http://www.python.org

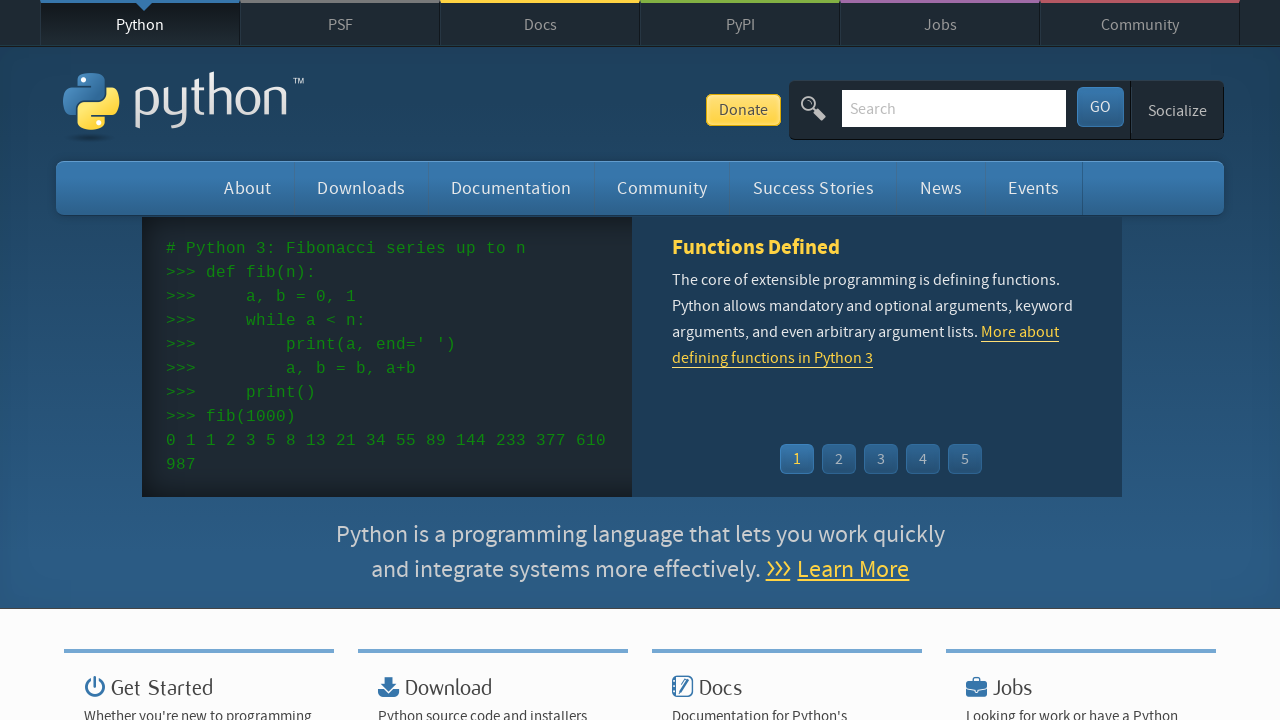

Verified 'Python' is in the page title
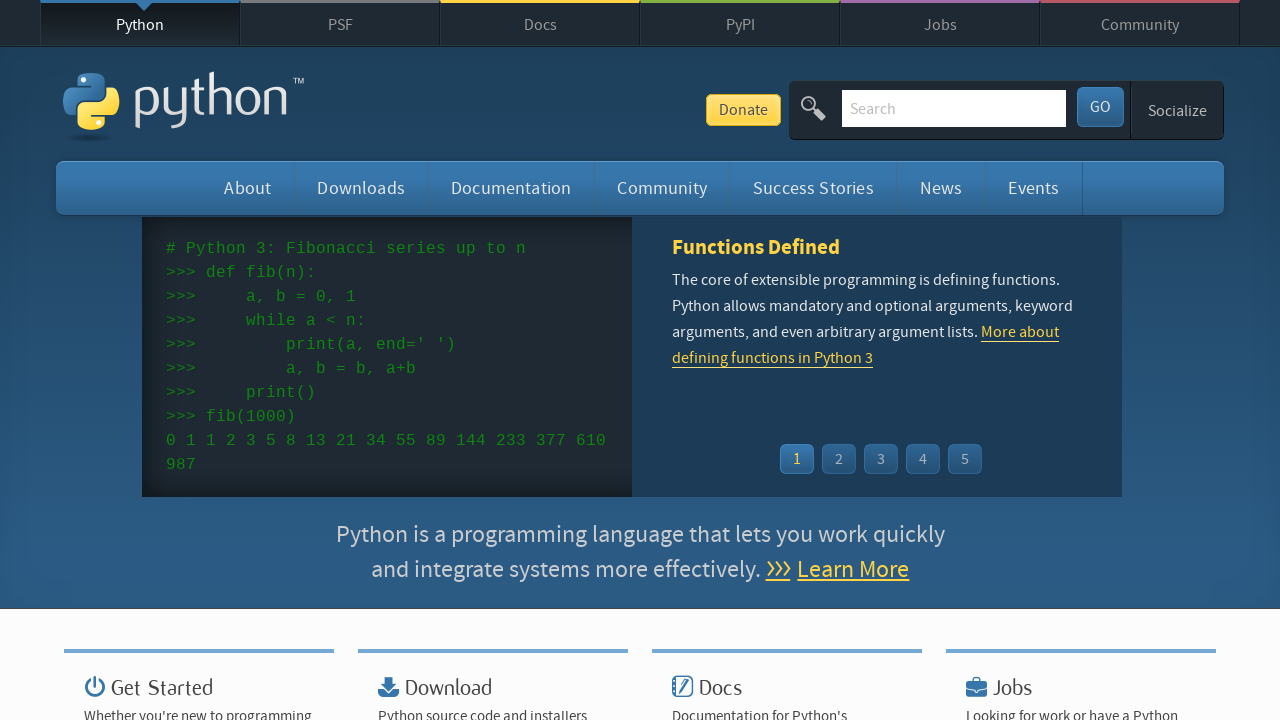

Cleared the search input field on input[name='q']
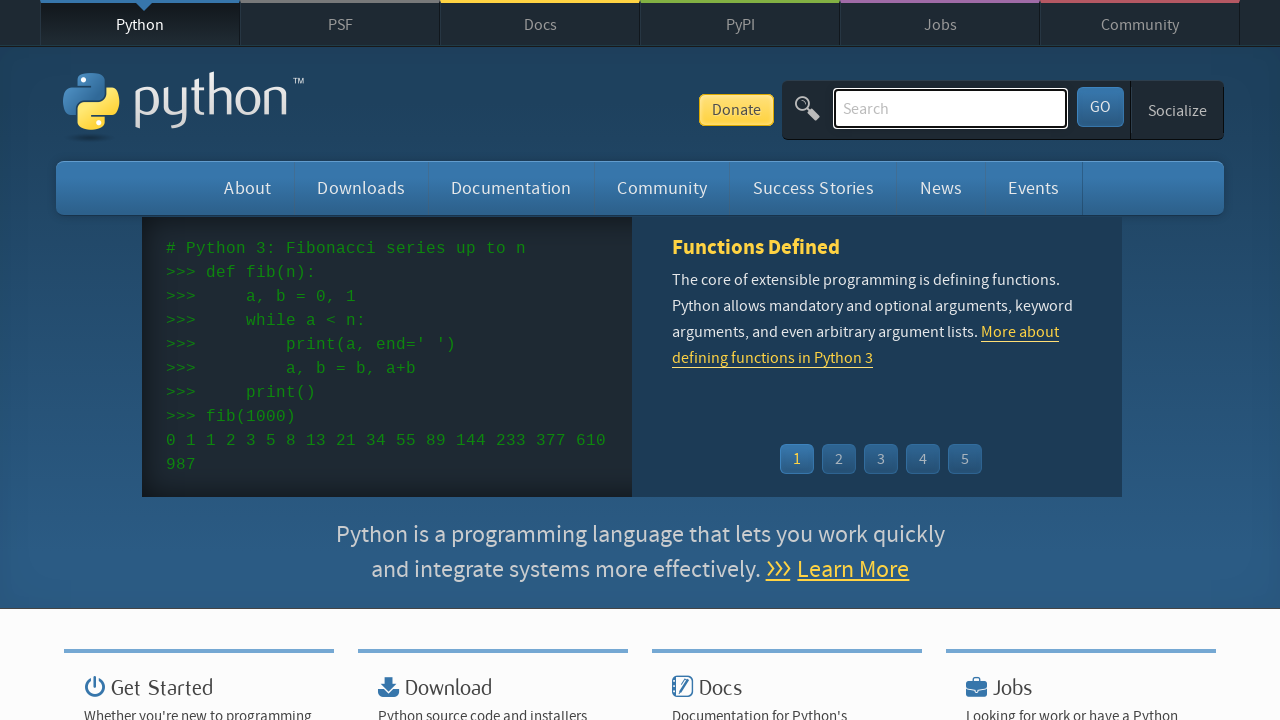

Typed 'pycon' into the search field on input[name='q']
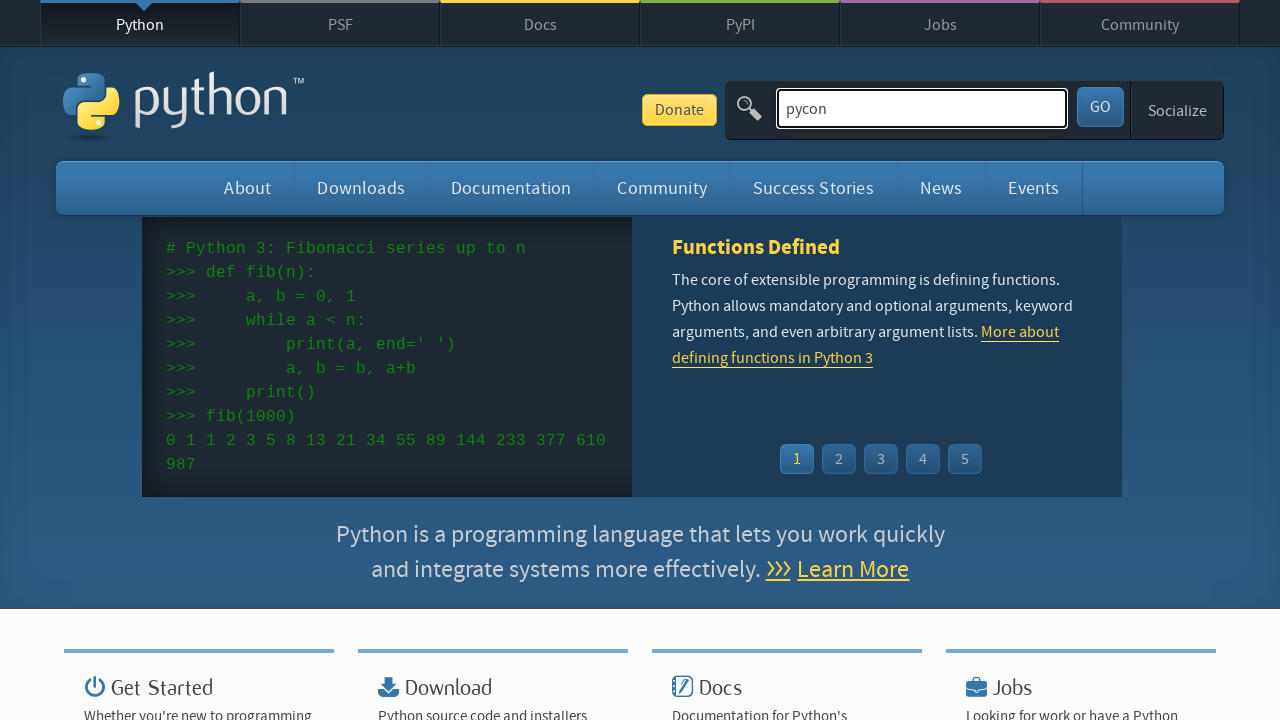

Pressed Enter to submit the search on input[name='q']
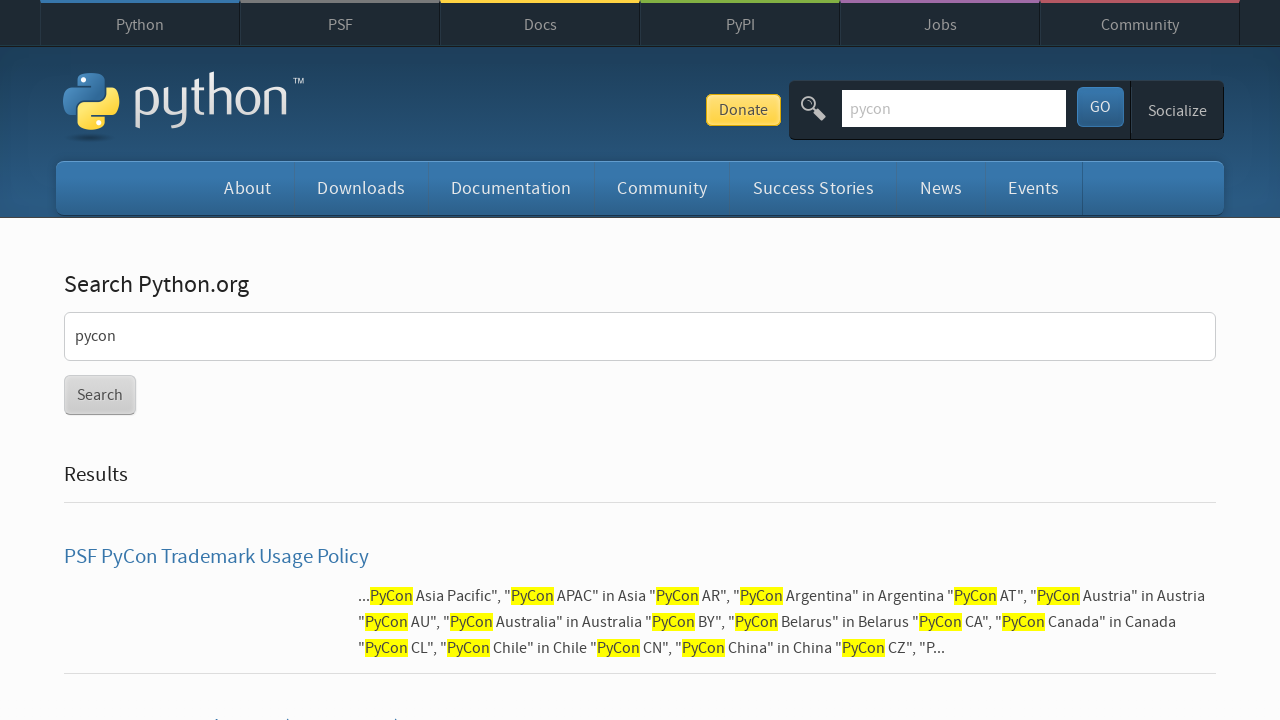

Waited for page to reach networkidle state
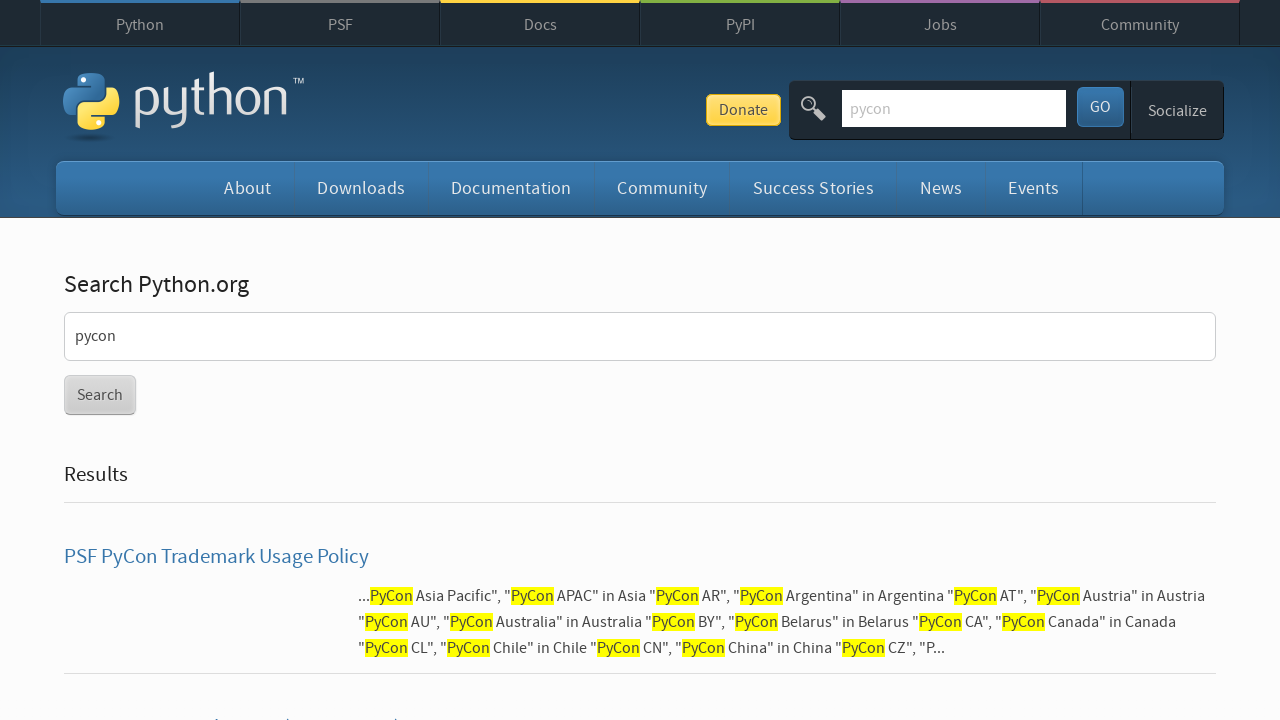

Verified that search results were returned (no 'No results found' message)
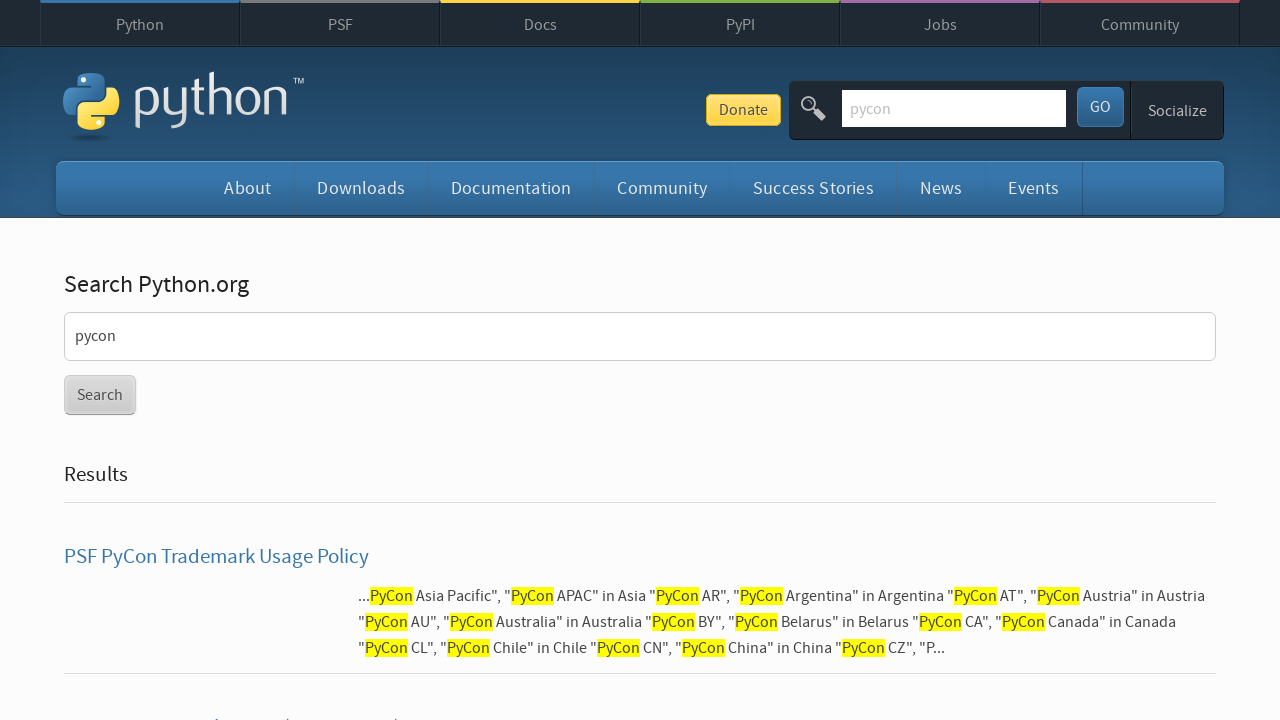

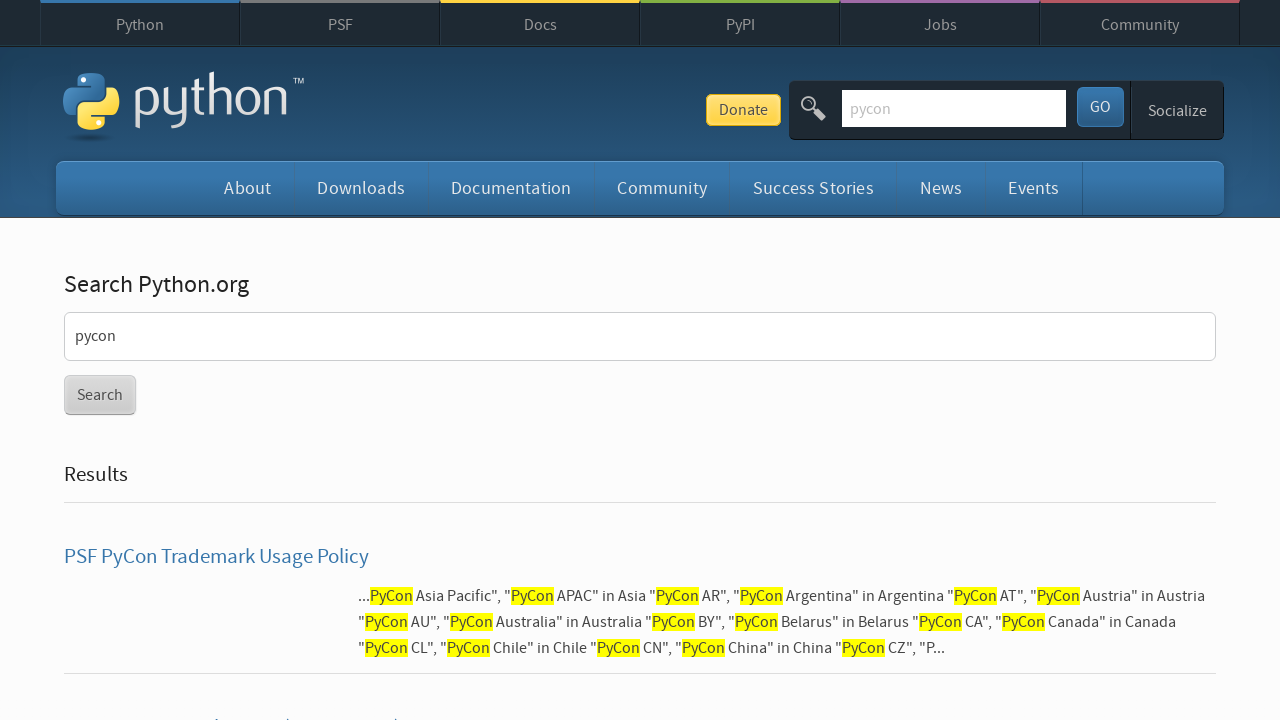